Tests a code editor interface by navigating to a queue page, clicking "Try here" button, entering Python code in the editor, and running it to verify the output

Starting URL: https://dsportalapp.herokuapp.com/queue/implementation-lists/

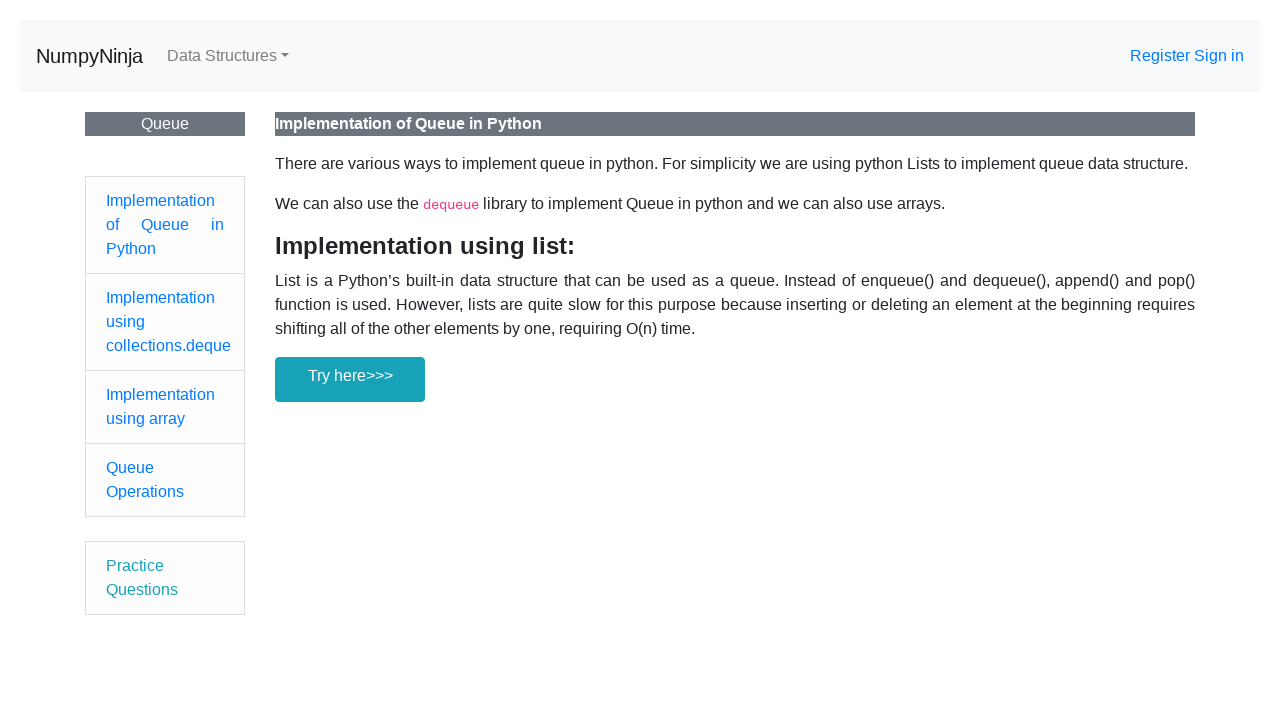

Clicked 'Try here' button to open code editor at (350, 379) on xpath=//*[text()='Try here>>>']
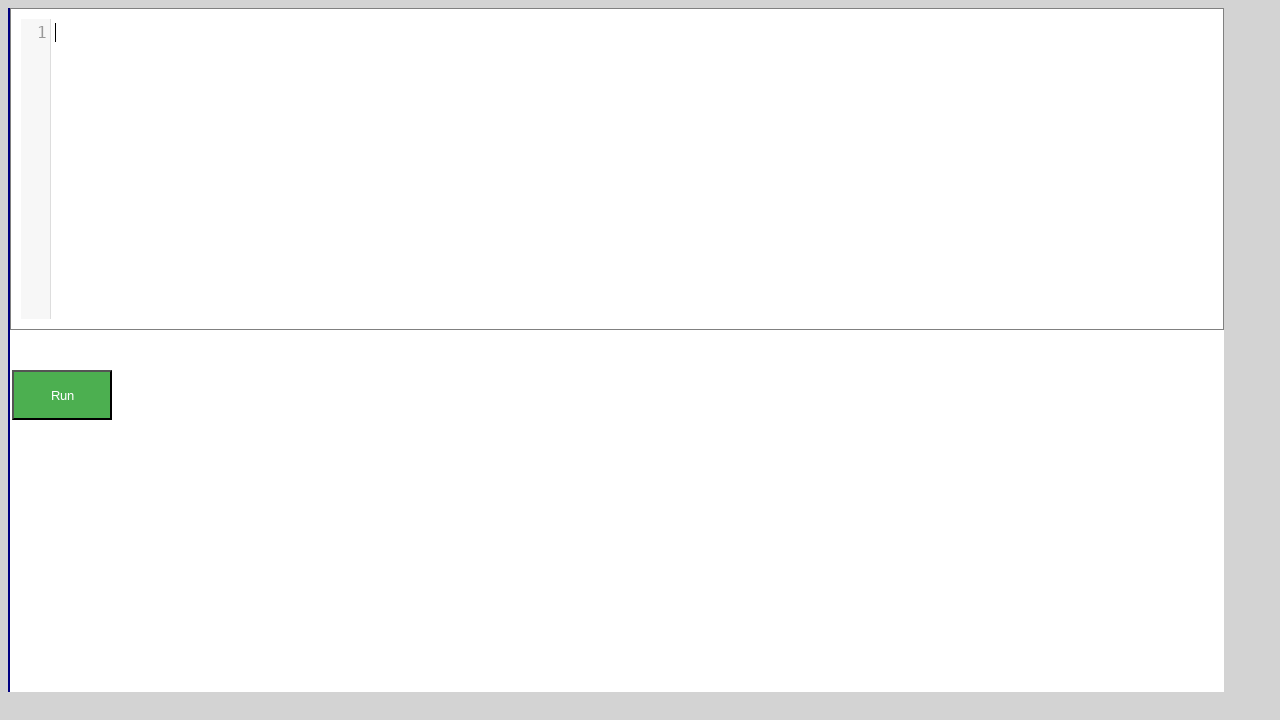

Entered Python code 'print('implementation-lists')' in editor on xpath=//*[@id='answer_form']/div/div/div[1]/textarea
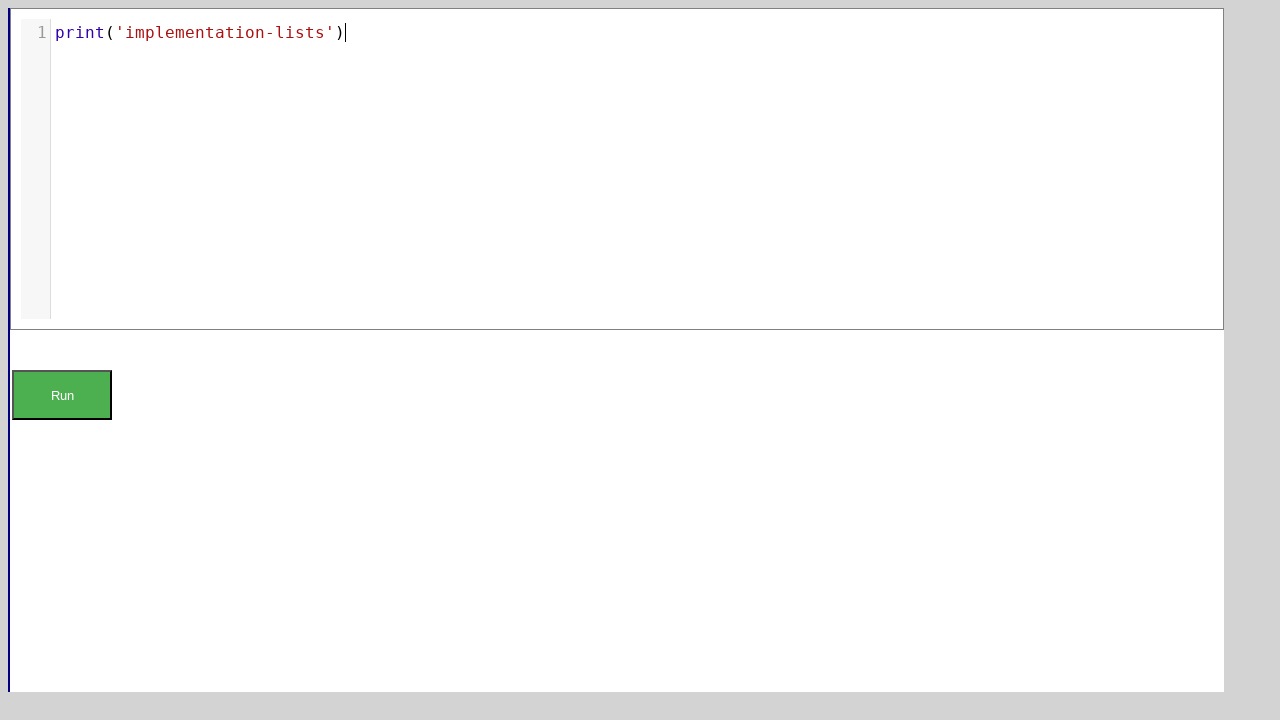

Clicked Run button to execute code at (62, 395) on xpath=//button[contains(text(),'Run')]
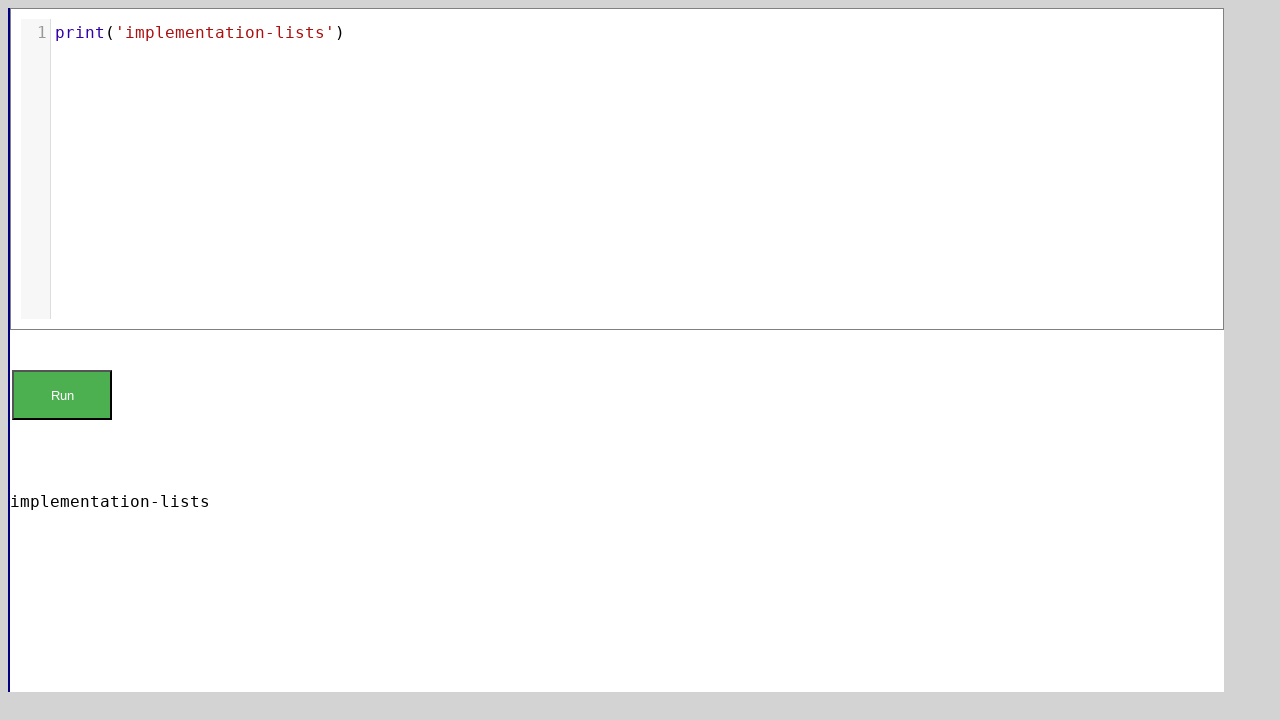

Code execution output appeared
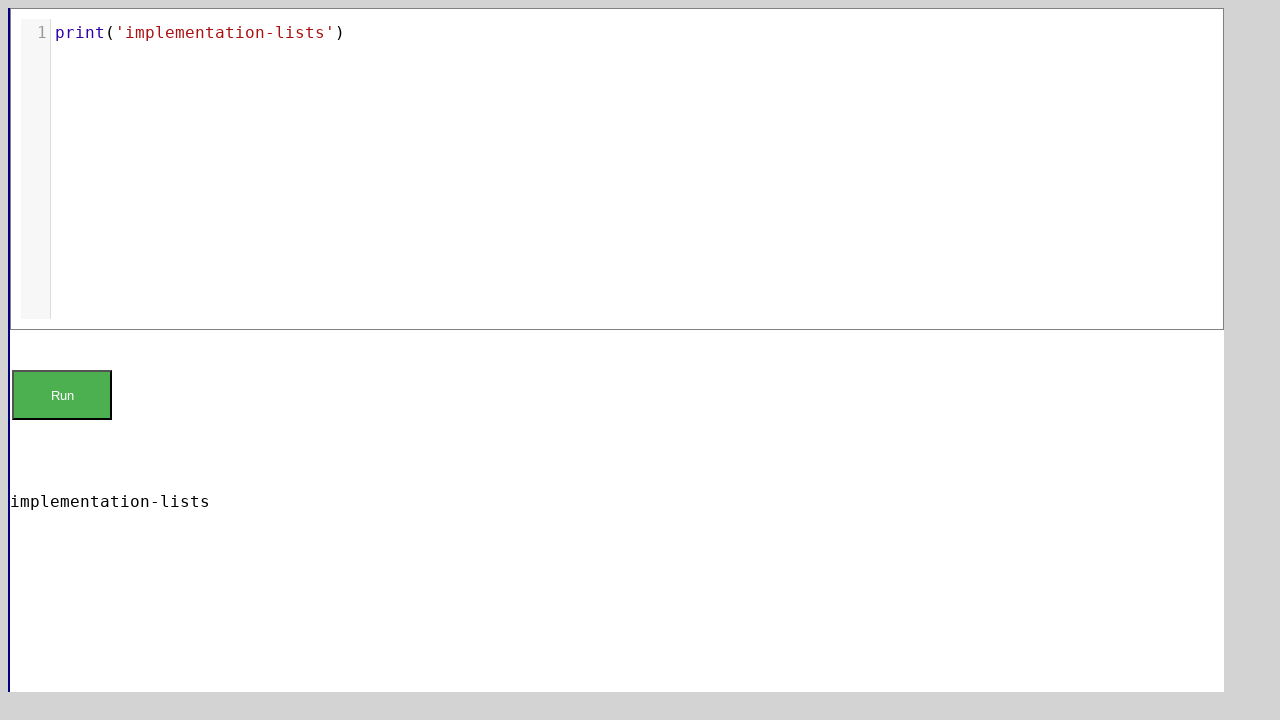

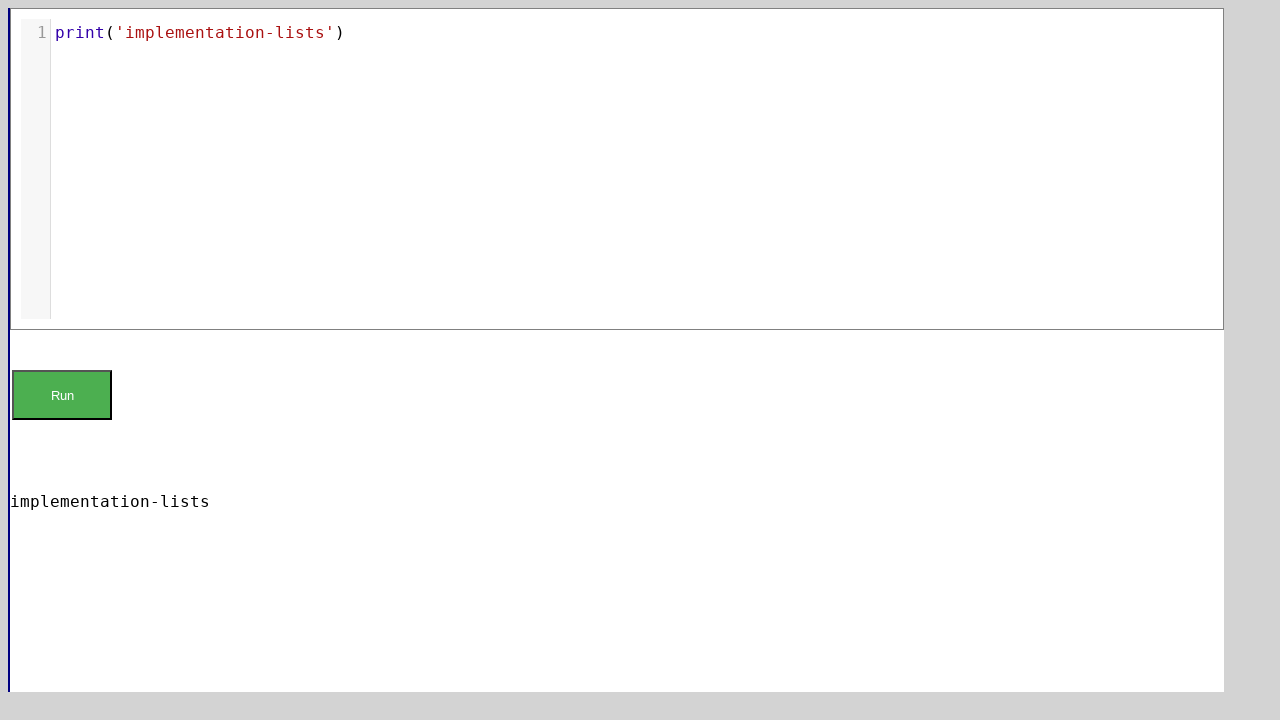